Tests file upload functionality by selecting a file using the file input element on the Heroku test application's upload page

Starting URL: https://the-internet.herokuapp.com/upload

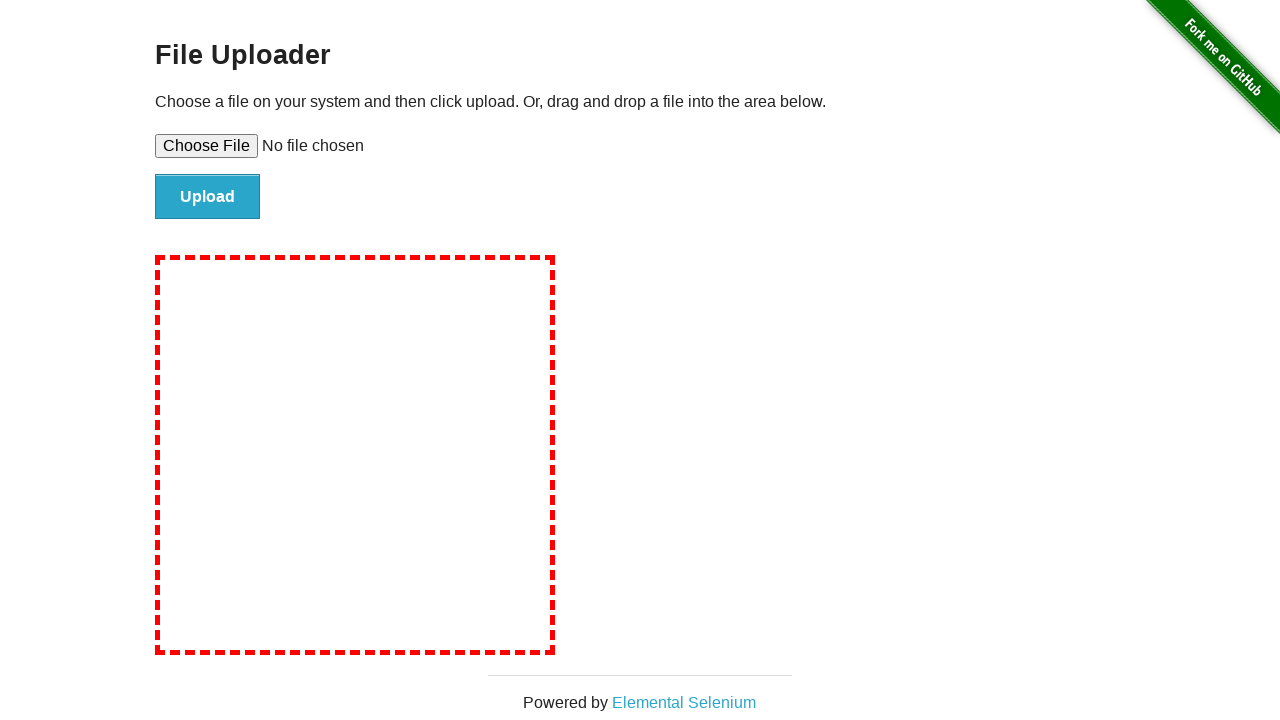

Created temporary test file for upload
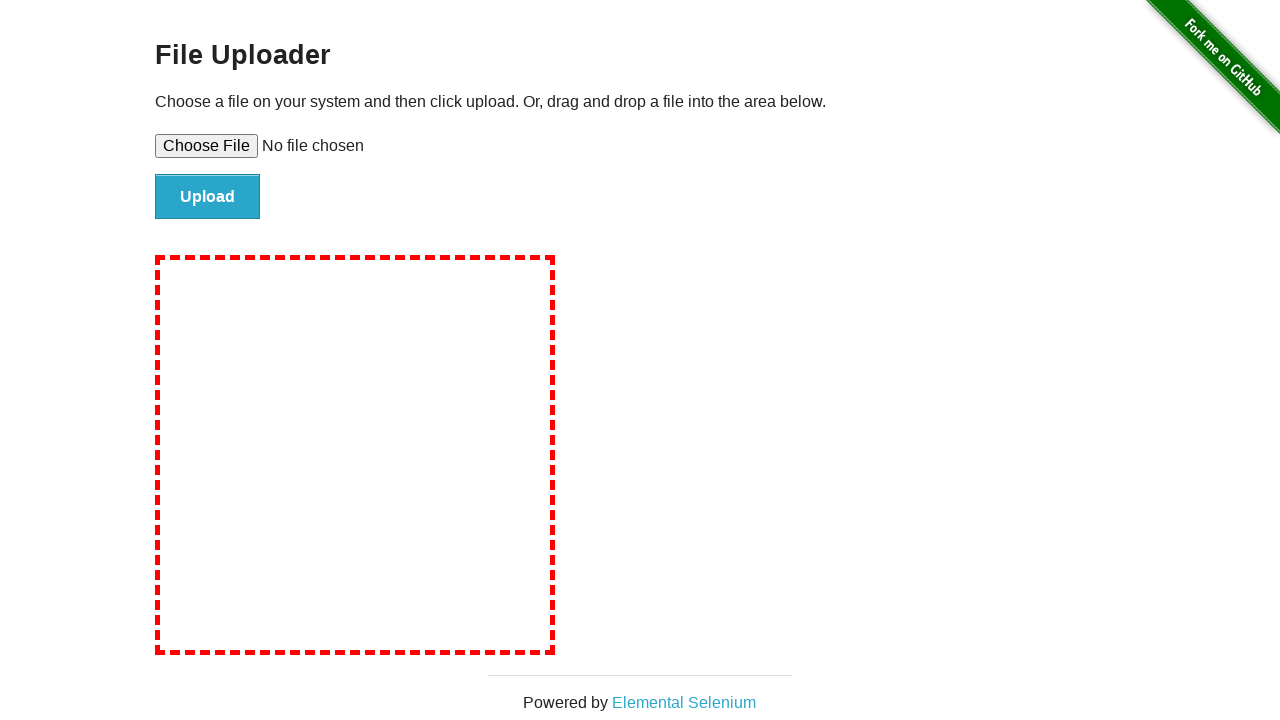

Selected test file using file input element
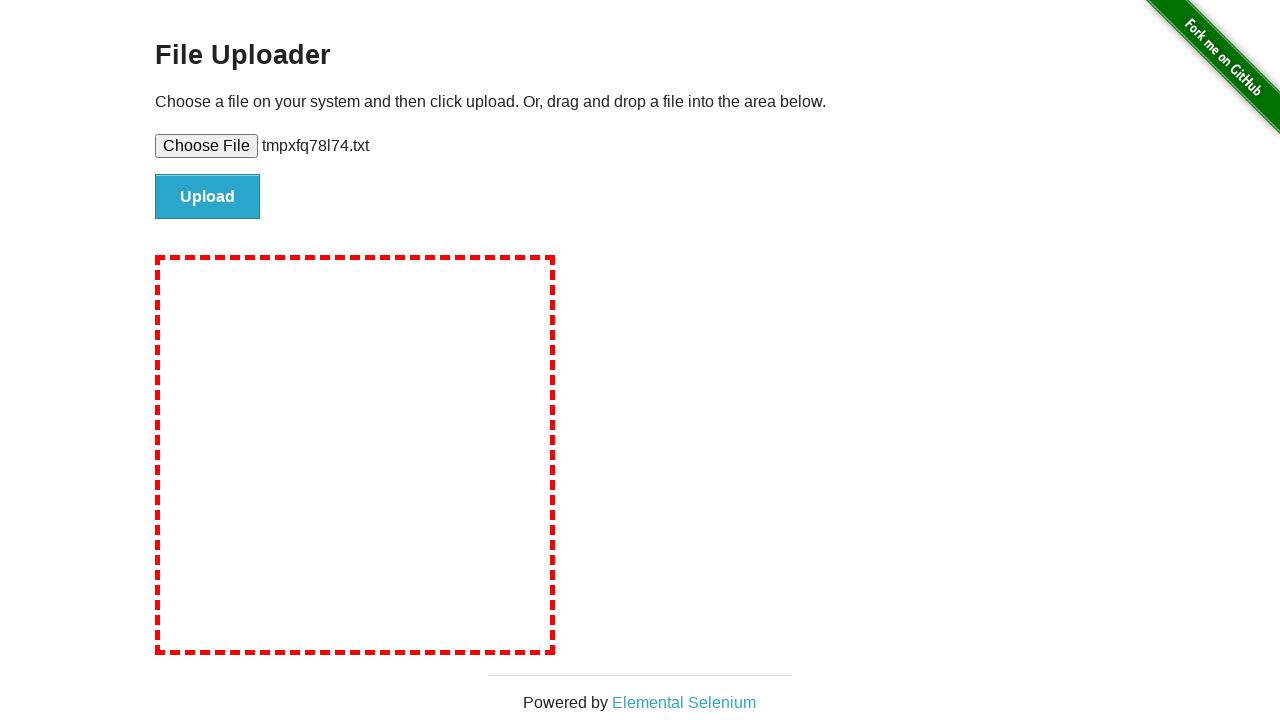

Cleaned up temporary file
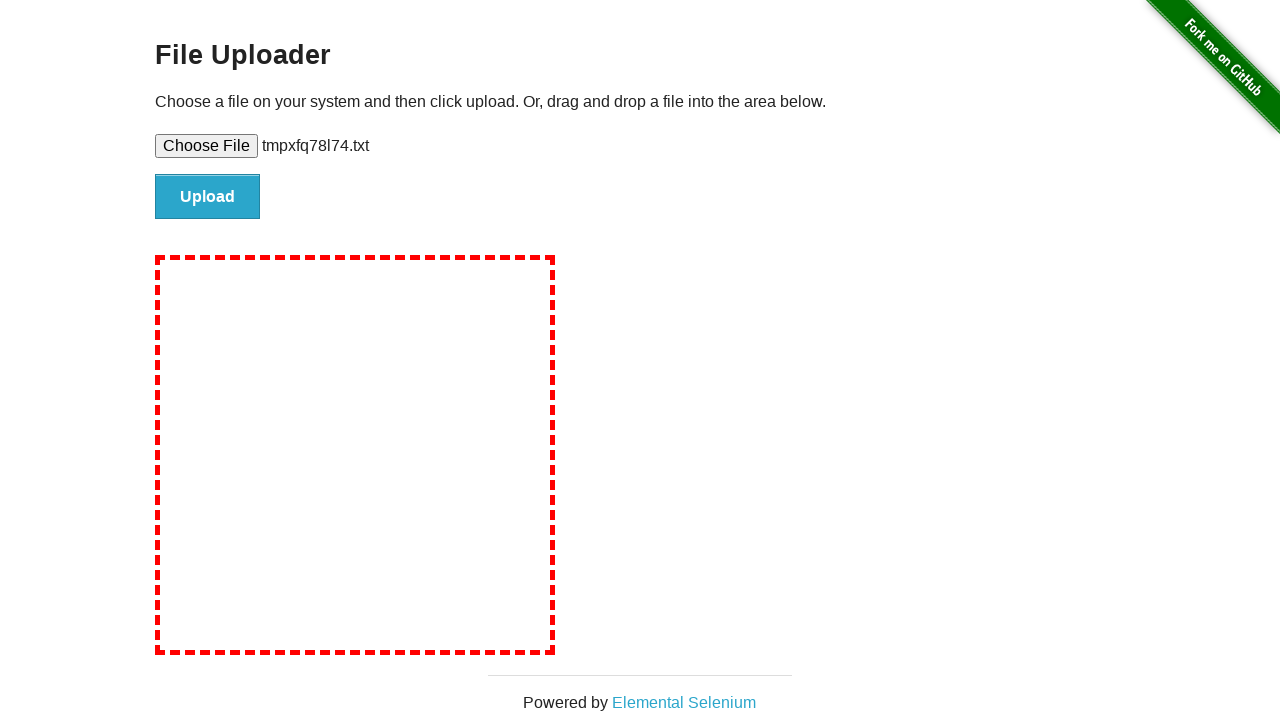

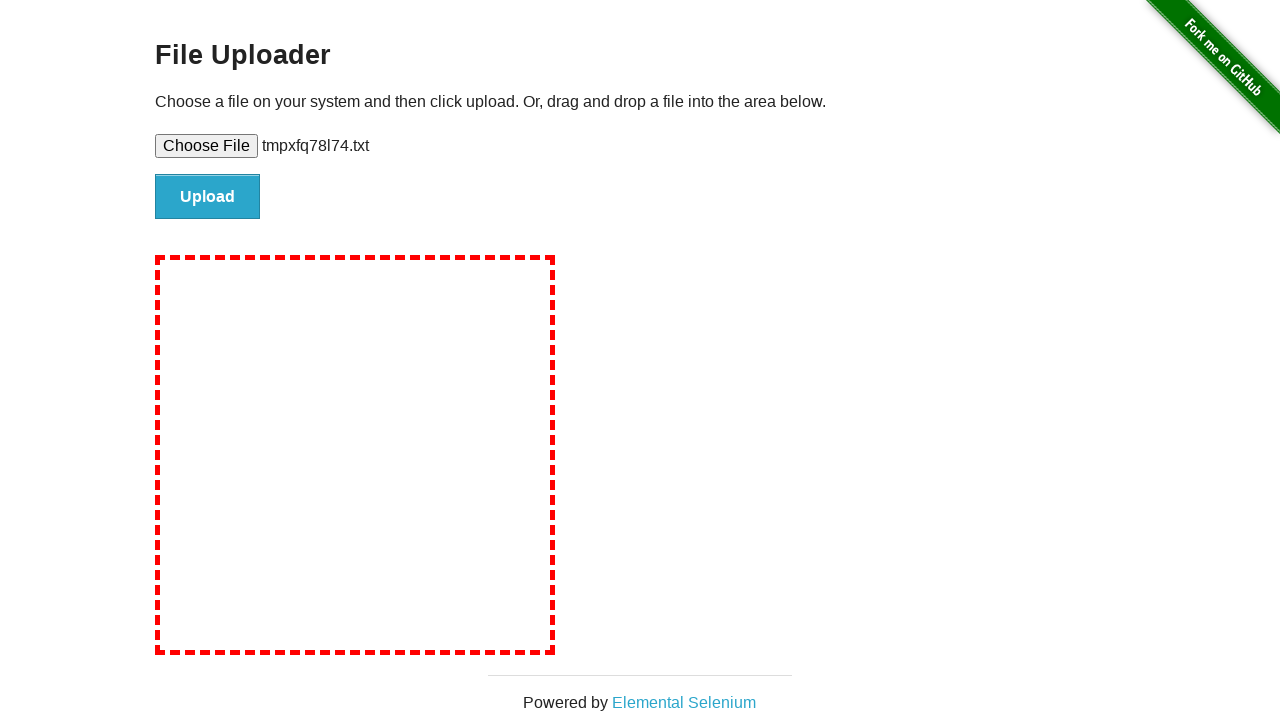